Tests the search functionality on a grocery shopping practice site by entering "Tomato" in the search field and clicking the search button

Starting URL: https://rahulshettyacademy.com/seleniumPractise/#/

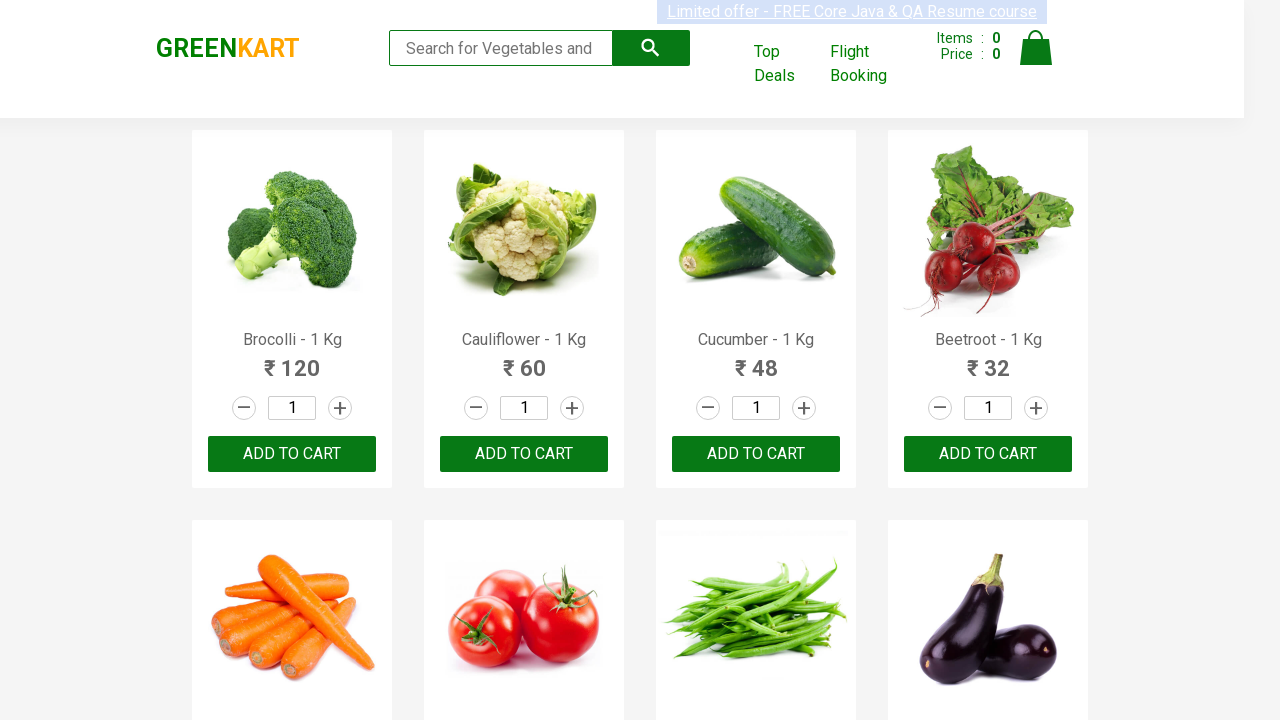

Search input field became visible
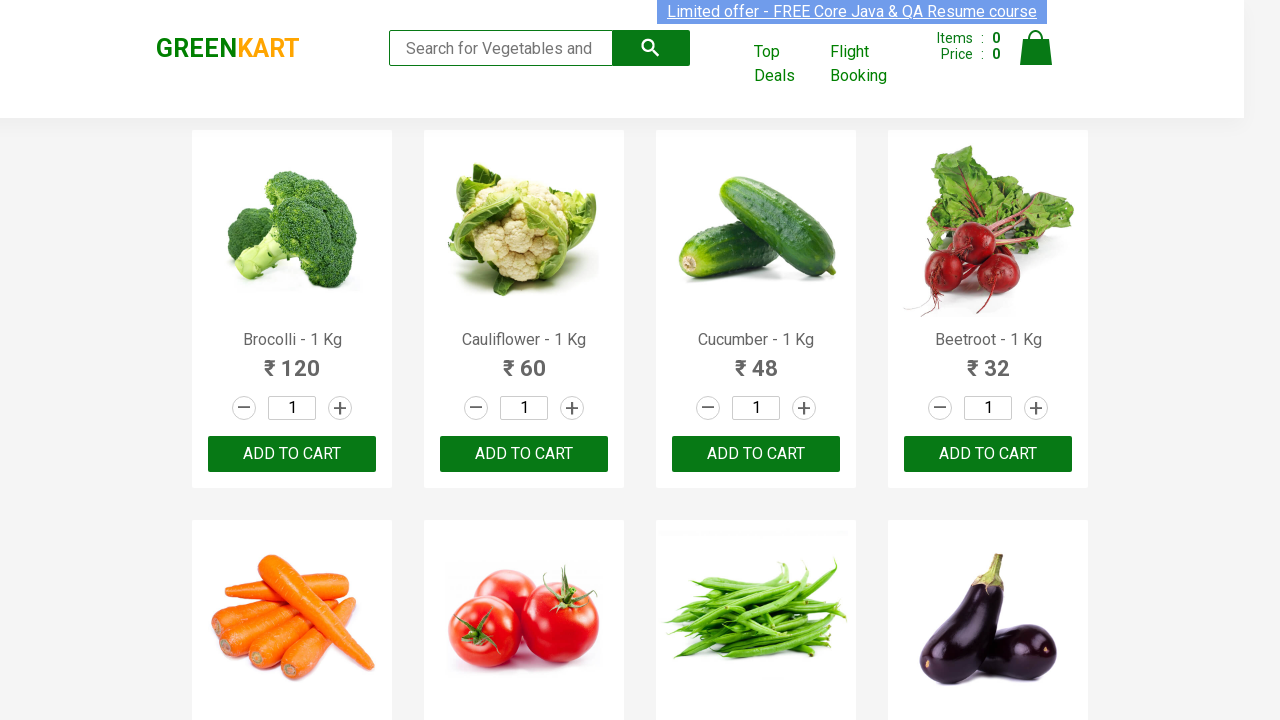

Filled search field with 'Tomato' on input.search-keyword
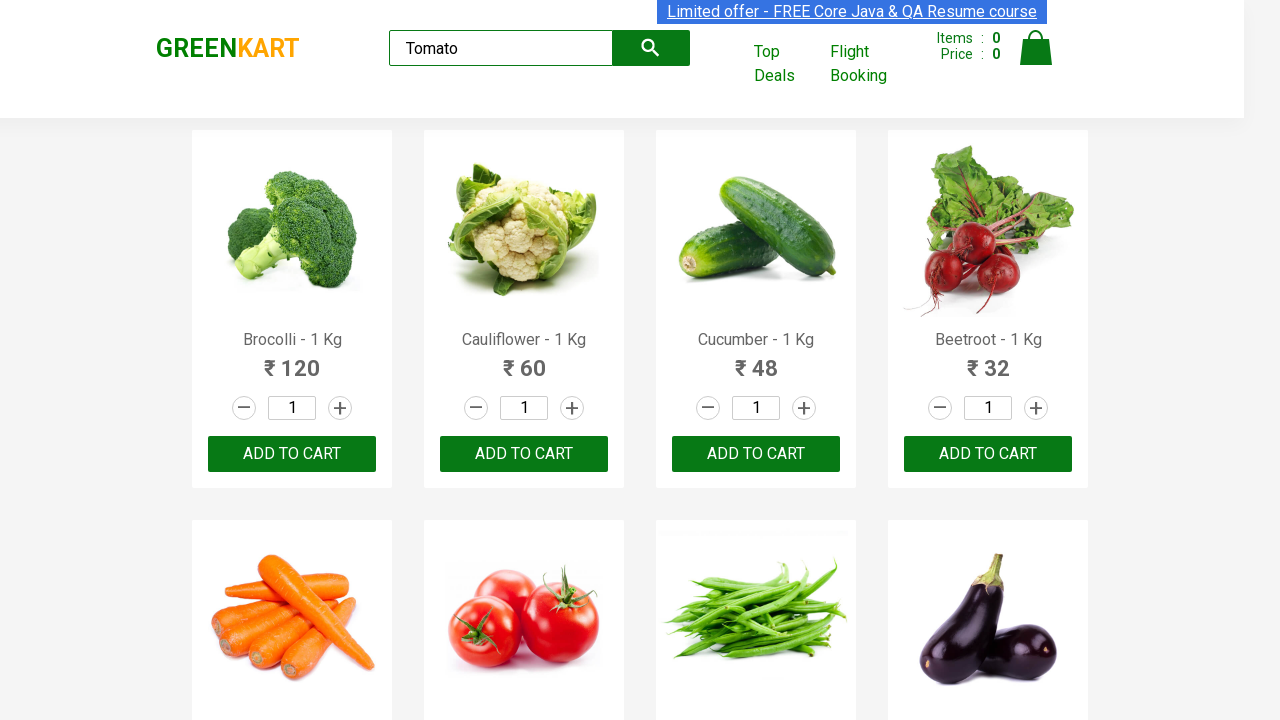

Search button became visible
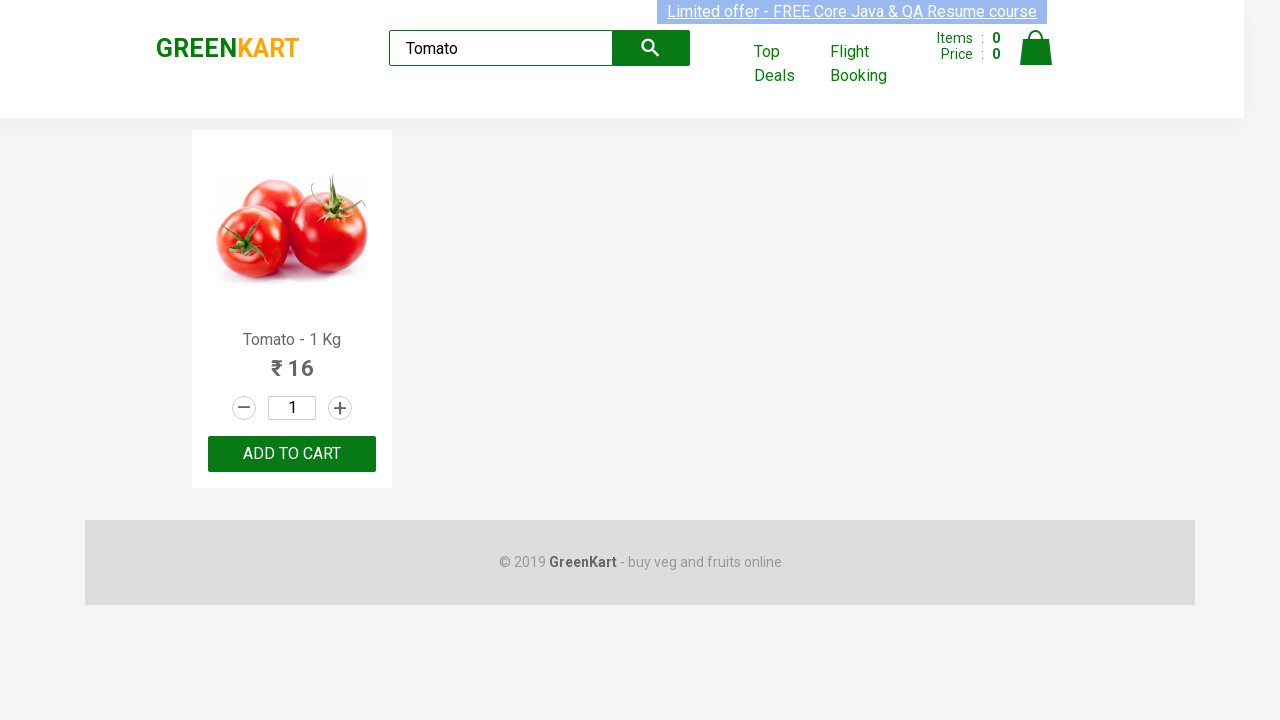

Clicked search button to search for Tomato at (651, 48) on button.search-button
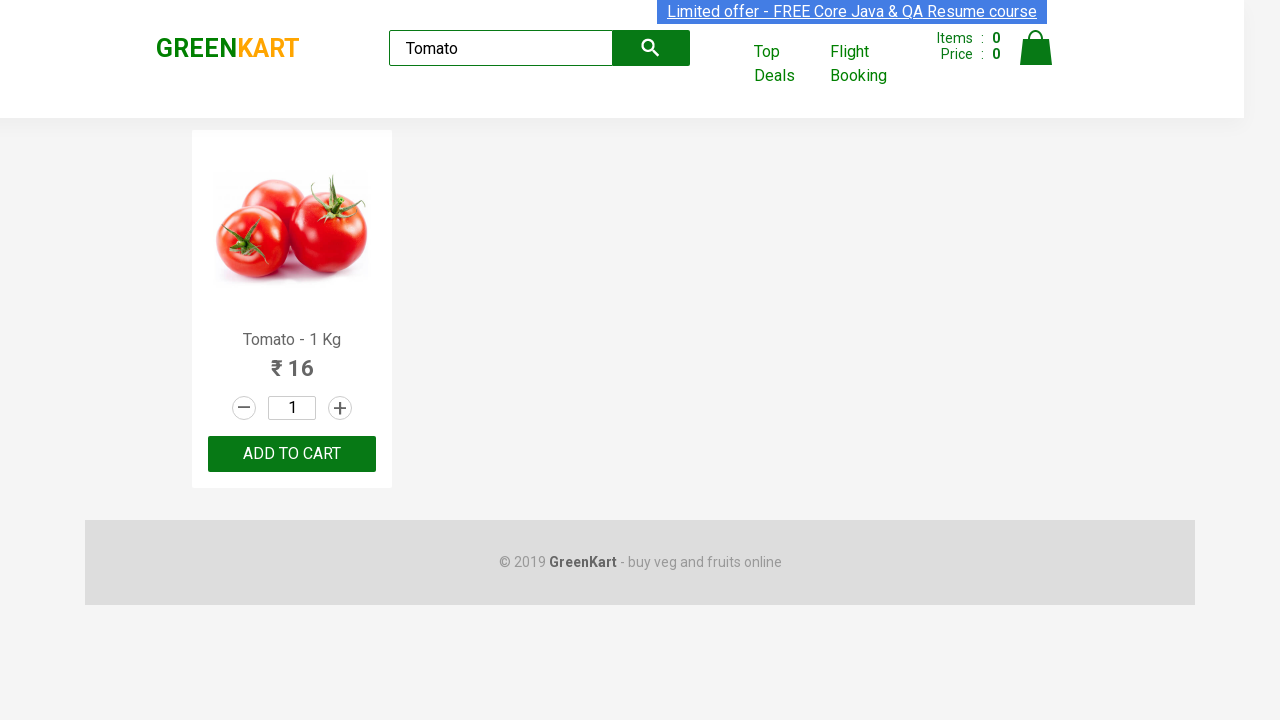

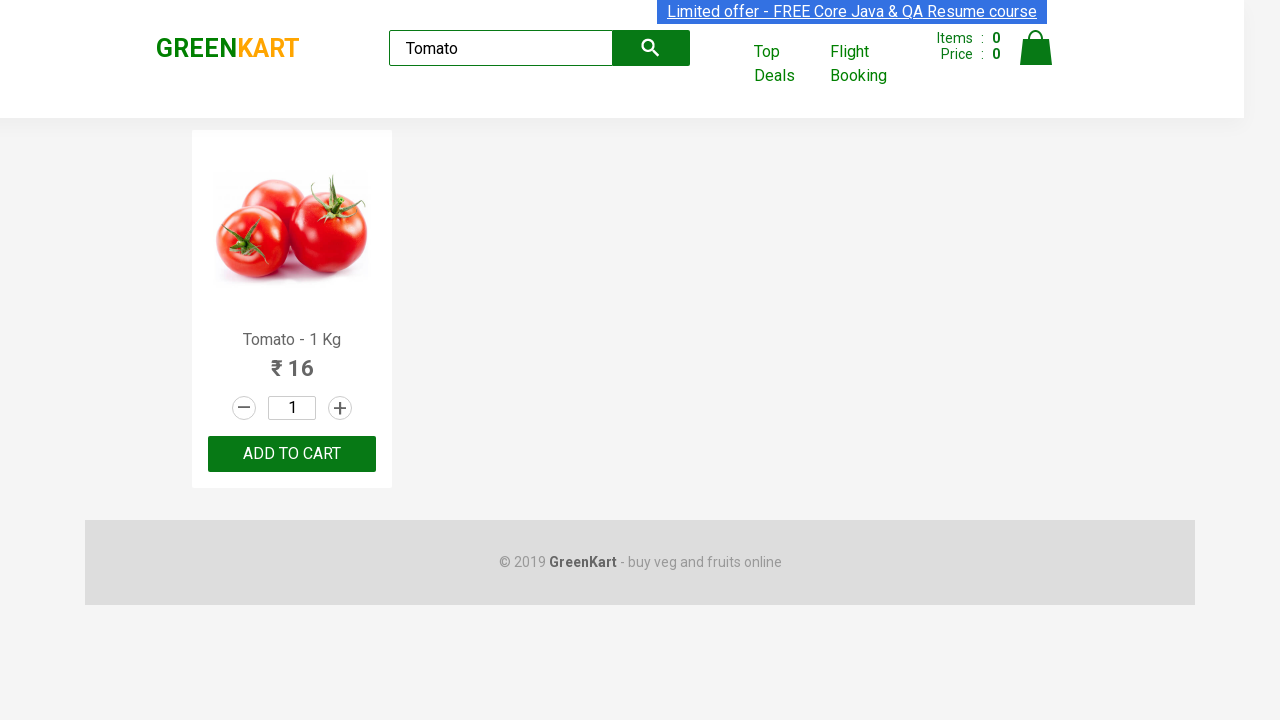